Tests waiting for a button to become clickable, clicks it, and verifies a success message is displayed

Starting URL: http://suninjuly.github.io/wait2.html

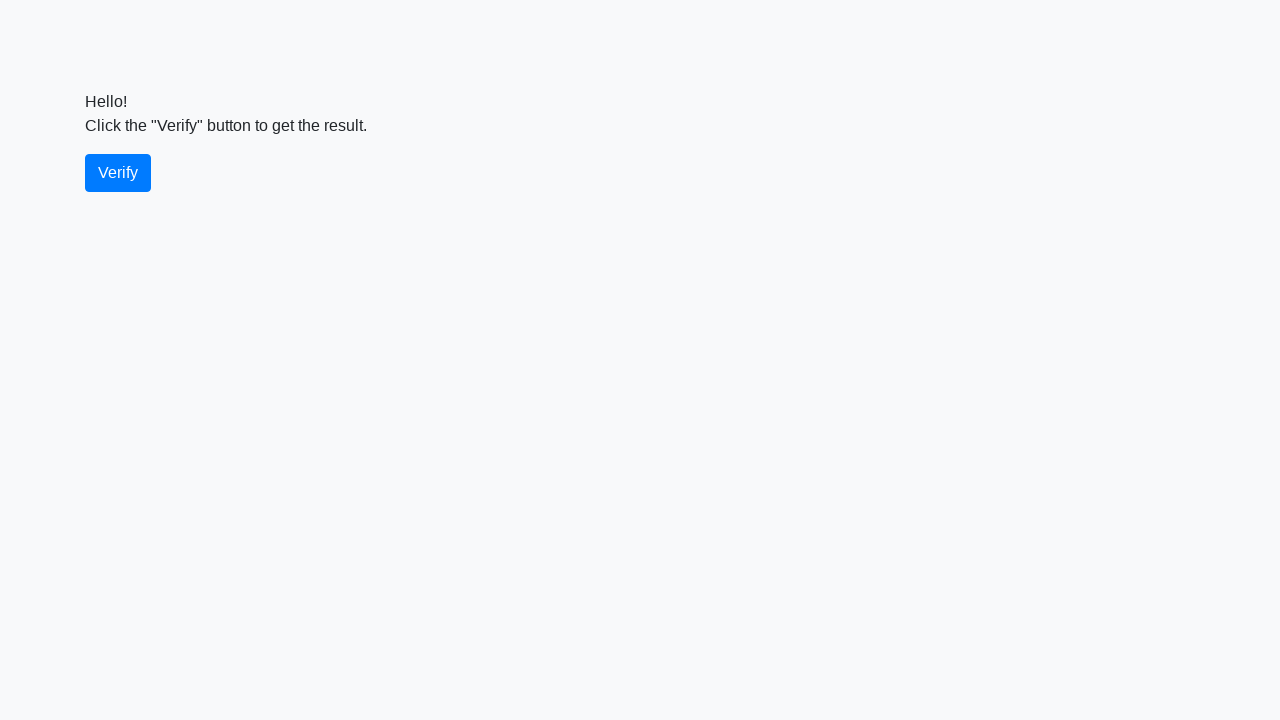

Waited for verify button to become visible
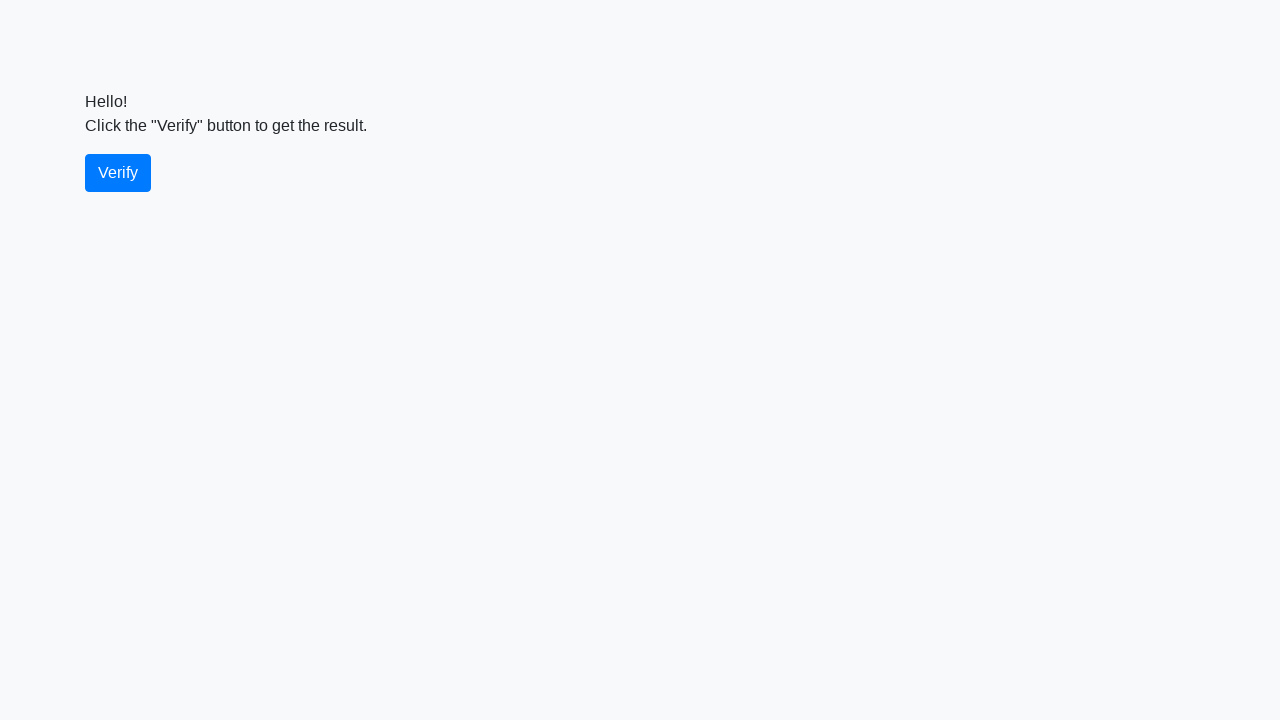

Clicked the verify button at (118, 173) on #verify
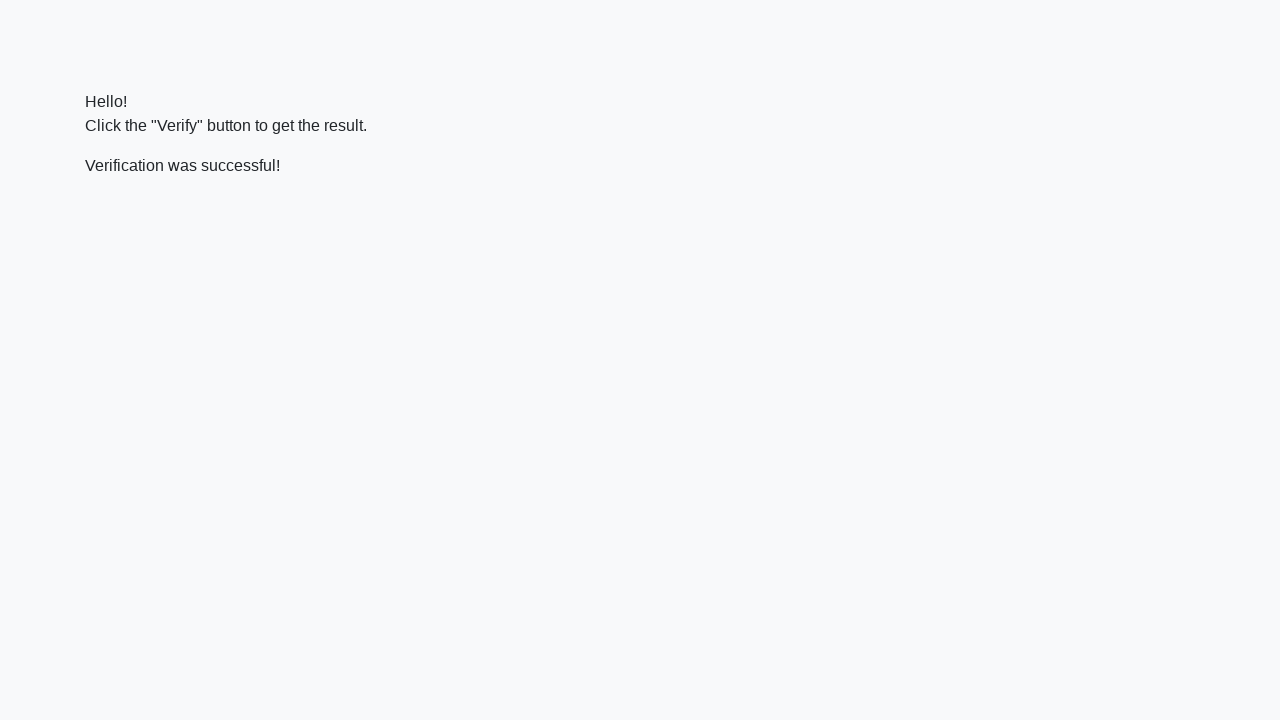

Waited for success message to appear
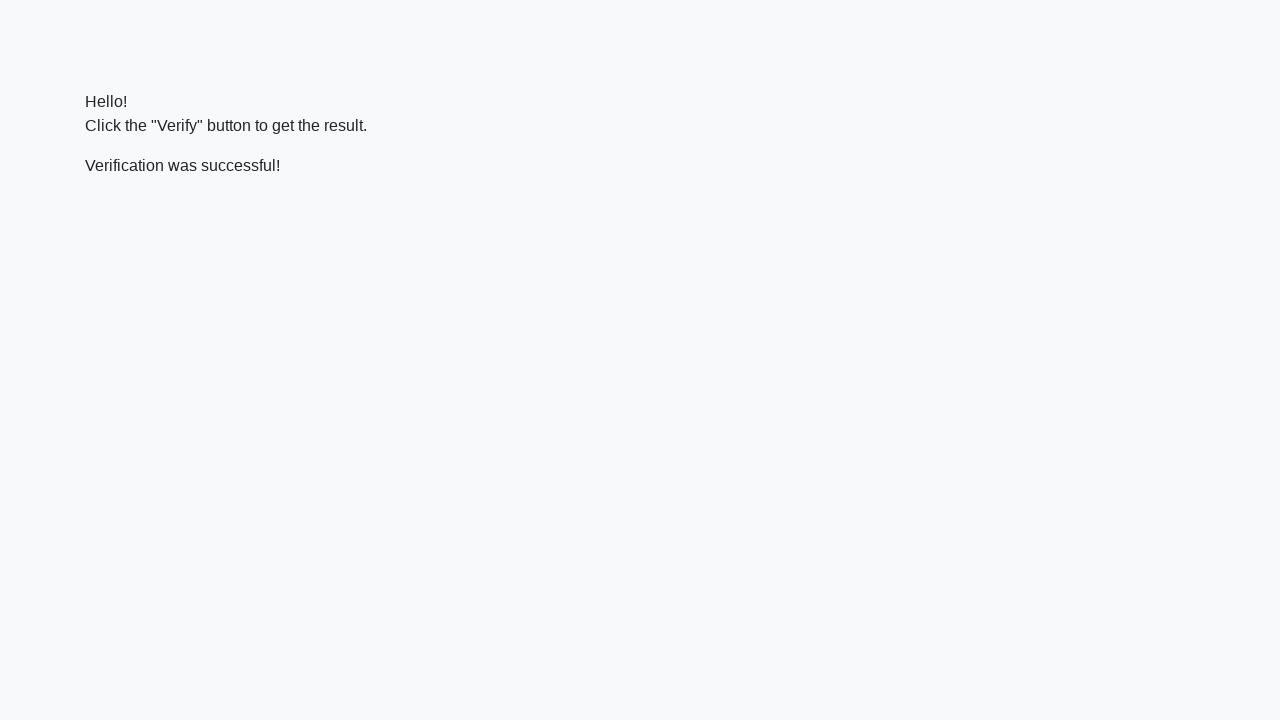

Located the success message element
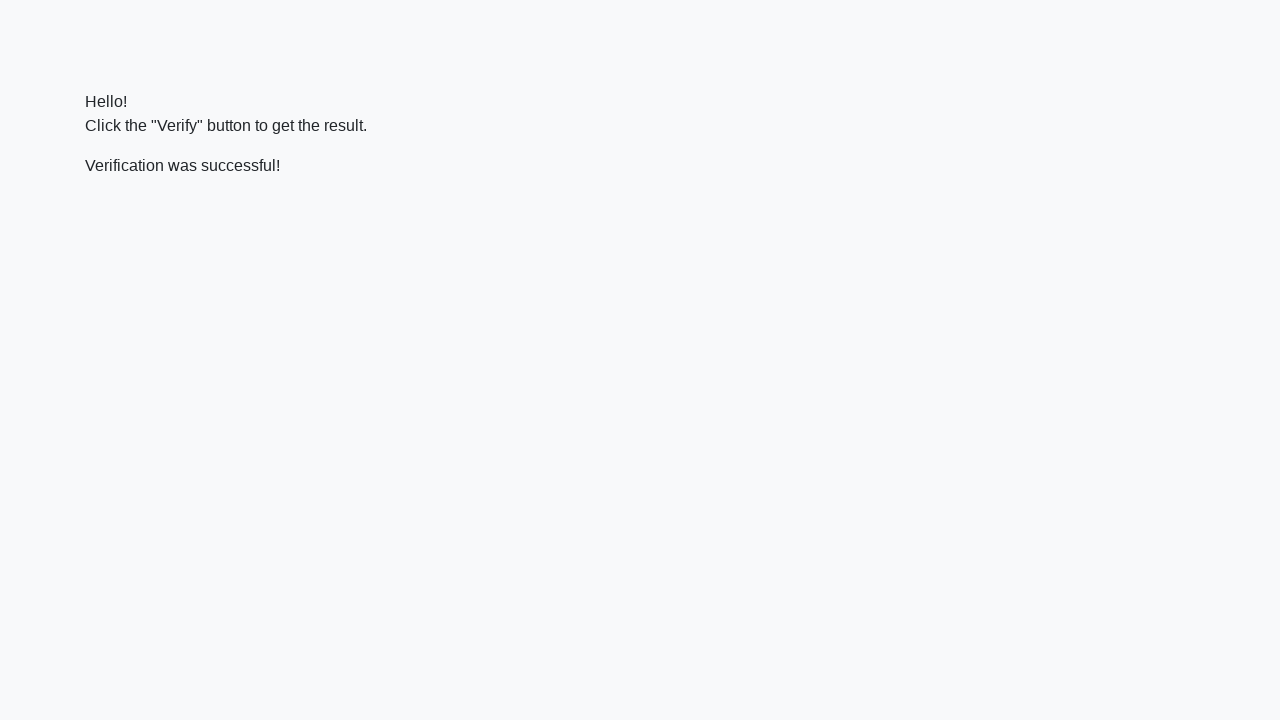

Verified that success message contains 'successful'
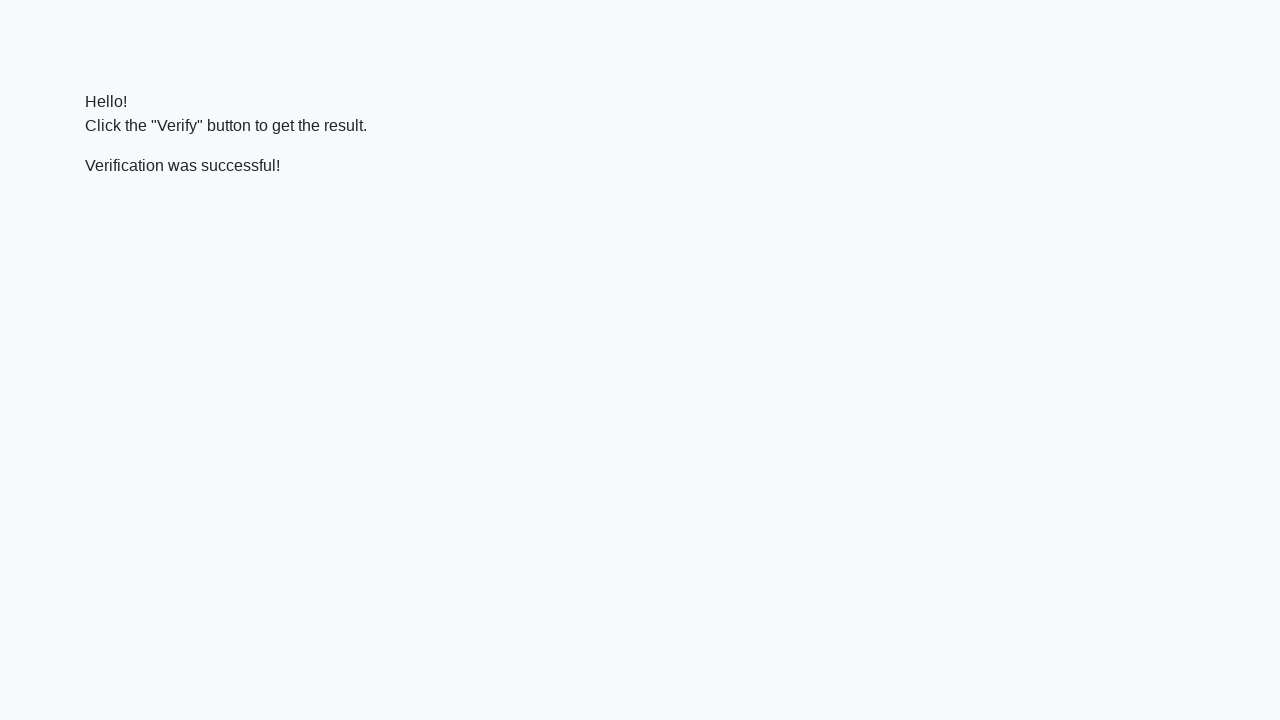

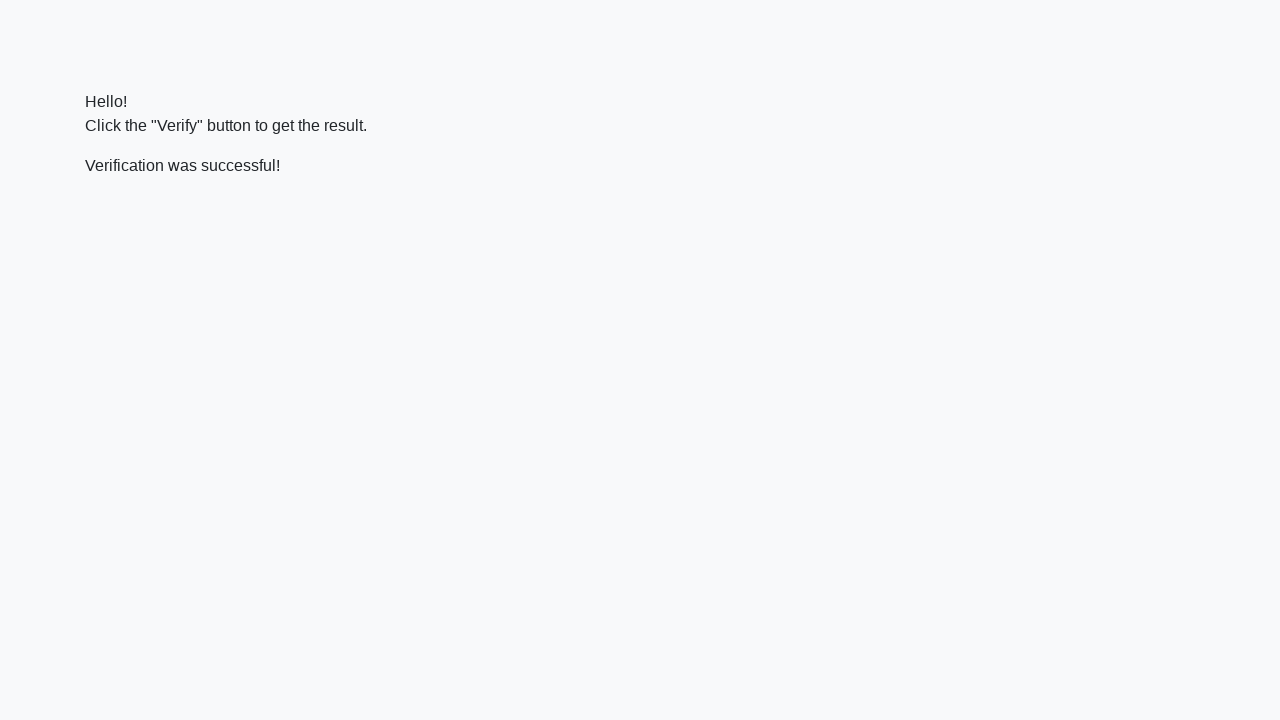